Navigates to a W3Schools HTML table example page, switches to the iframe containing the result, and interacts with table rows to verify table content is loaded.

Starting URL: https://www.w3schools.com/html/tryit.asp?filename=tryhtml_table_intro

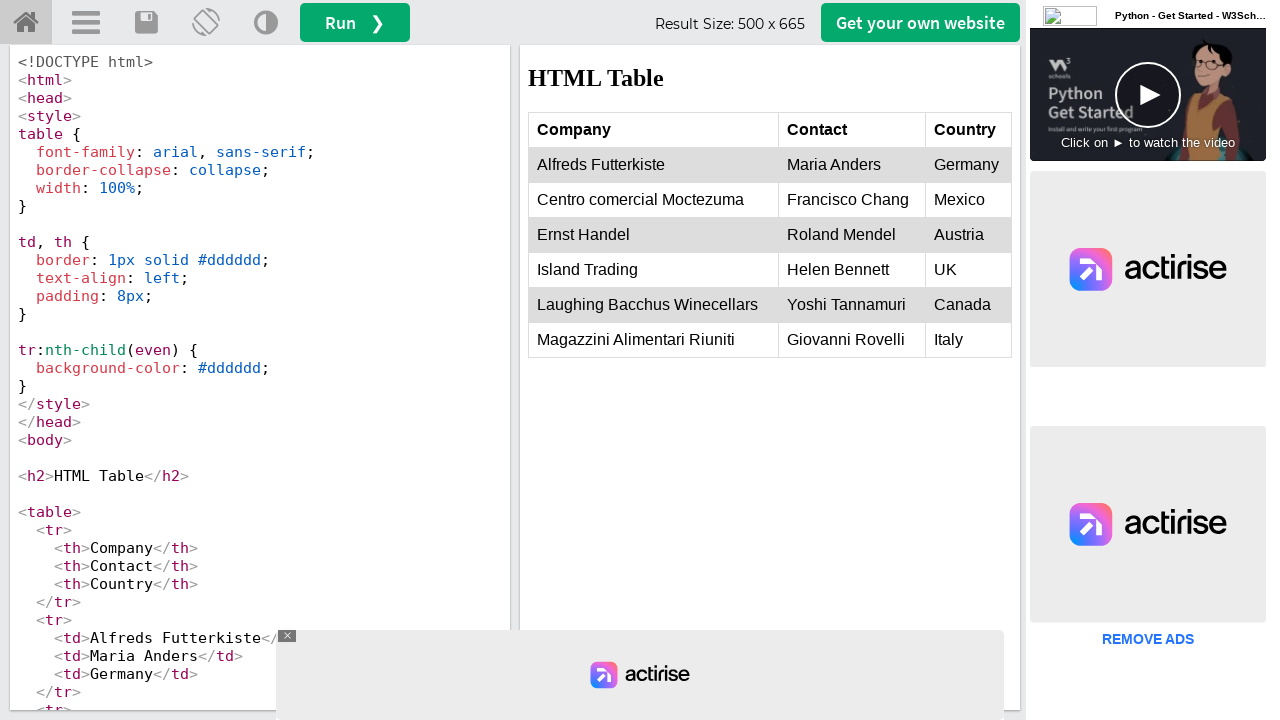

Located iframe with id 'iframeResult' containing table result
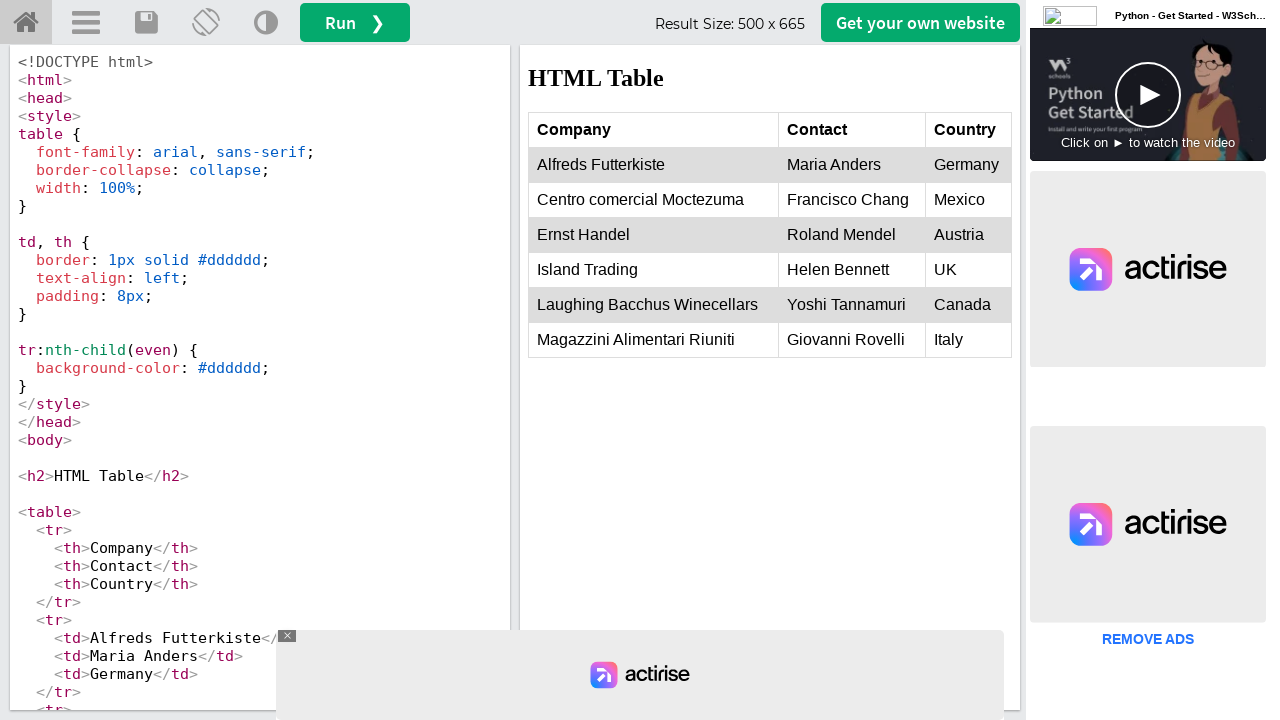

Table element loaded and became visible in iframe
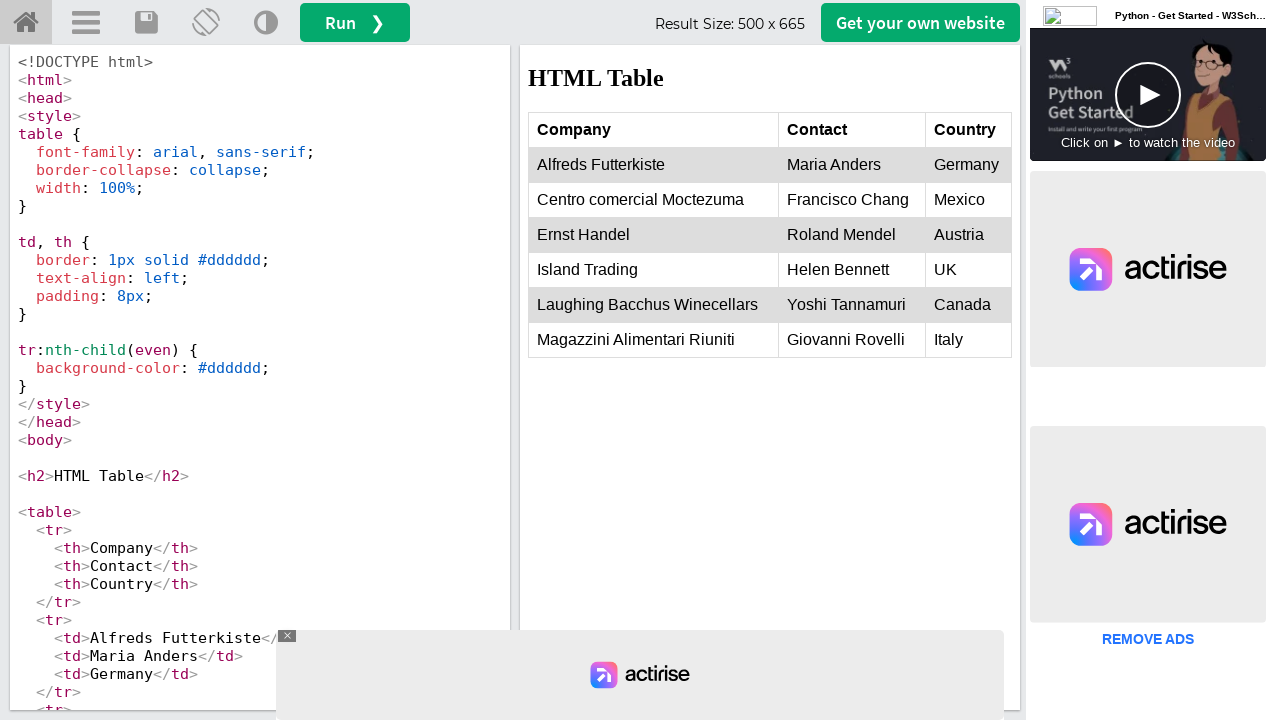

Located all table rows using XPath selector
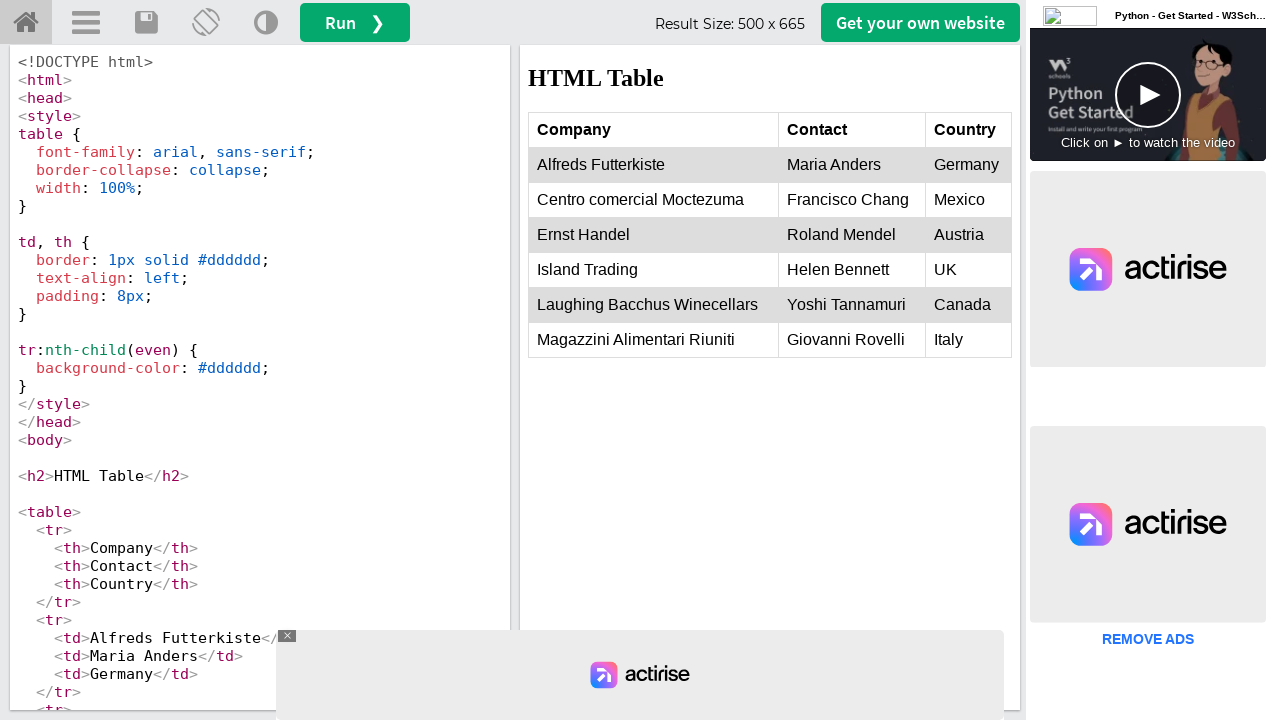

First table row loaded and became available
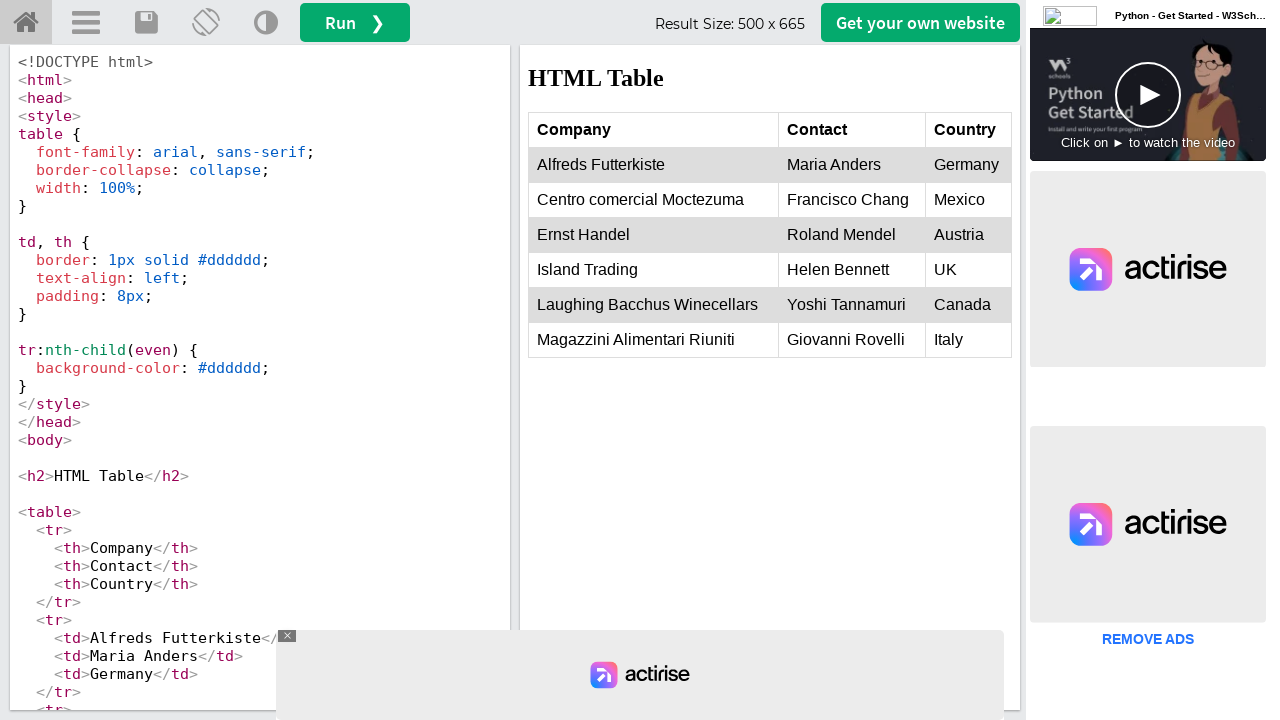

Clicked on first cell of second table row to verify table interactivity at (654, 165) on #iframeResult >> internal:control=enter-frame >> table tr:nth-child(2) td:first-
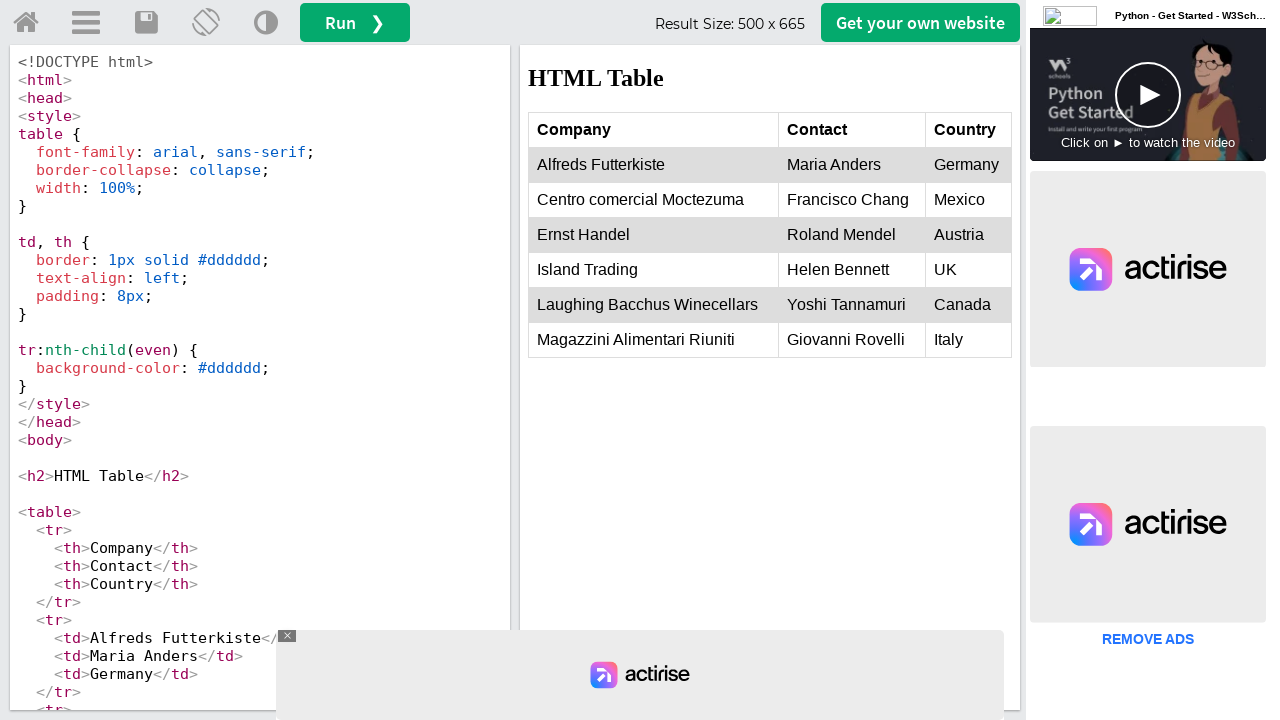

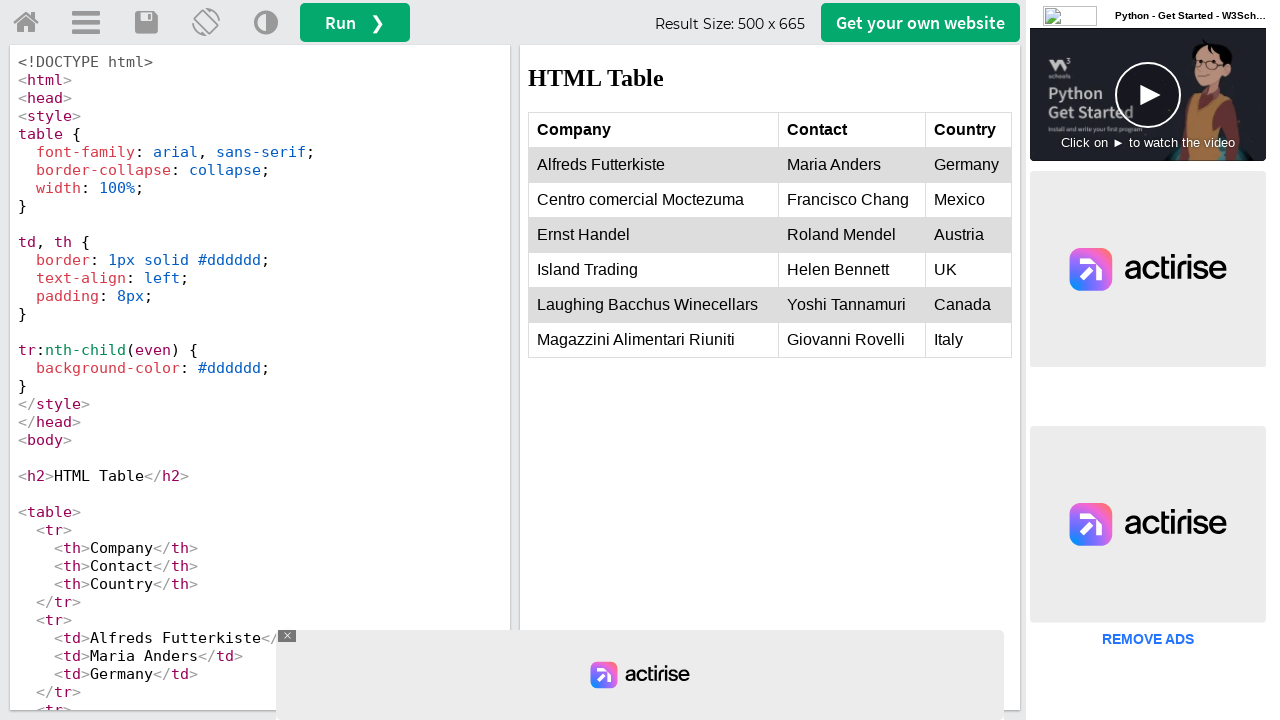